Tests checkbox functionality by finding all checkboxes on the page and clicking each one sequentially

Starting URL: https://rahulshettyacademy.com/AutomationPractice/

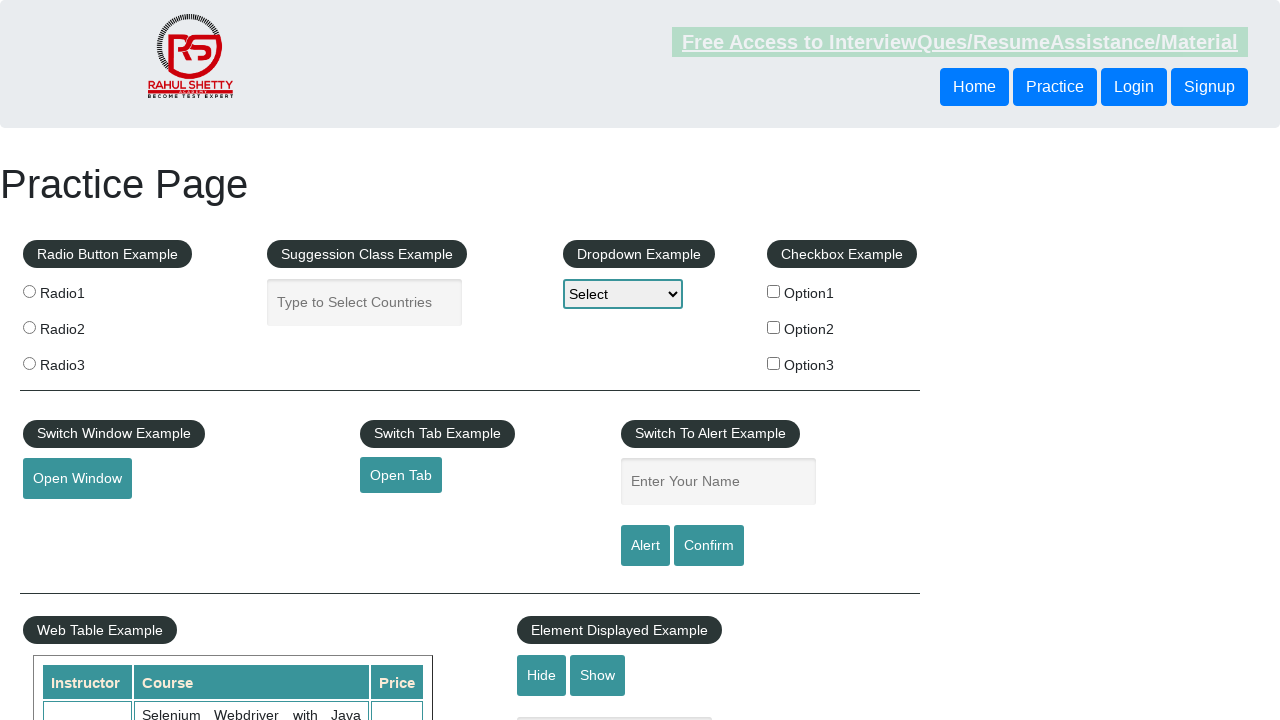

Page loaded (domcontentloaded event fired)
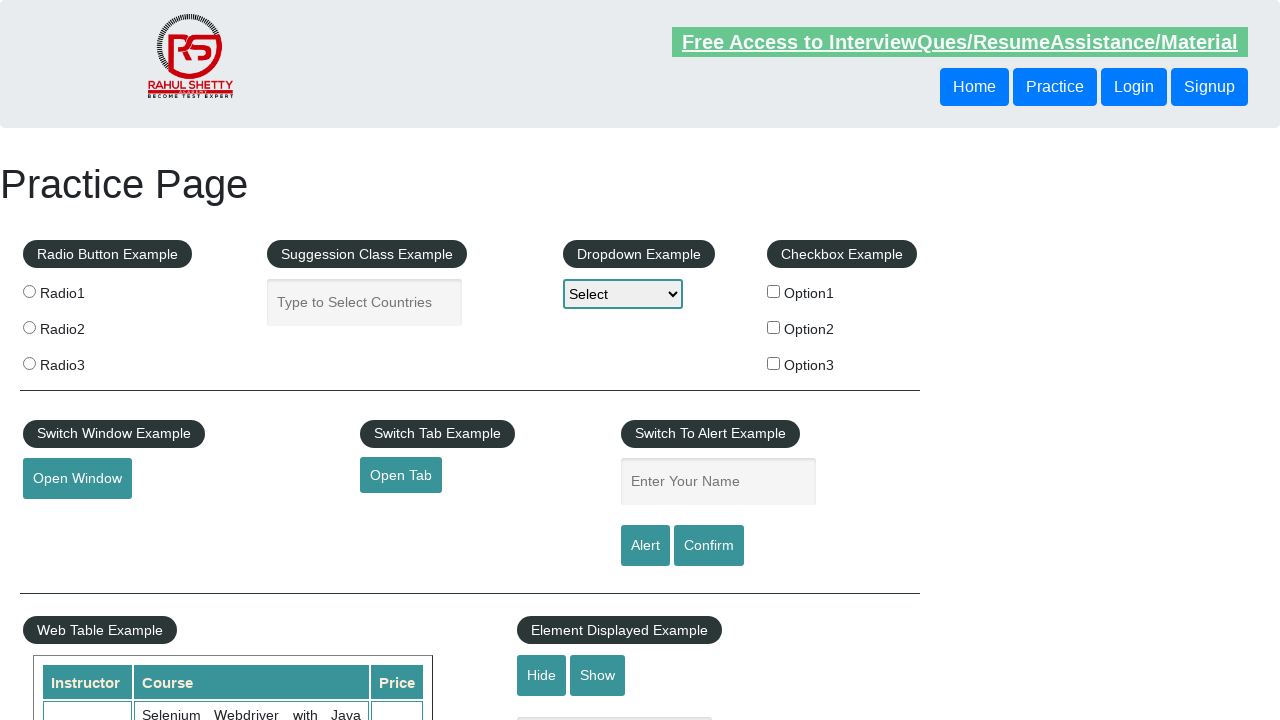

Located all checkboxes on the page
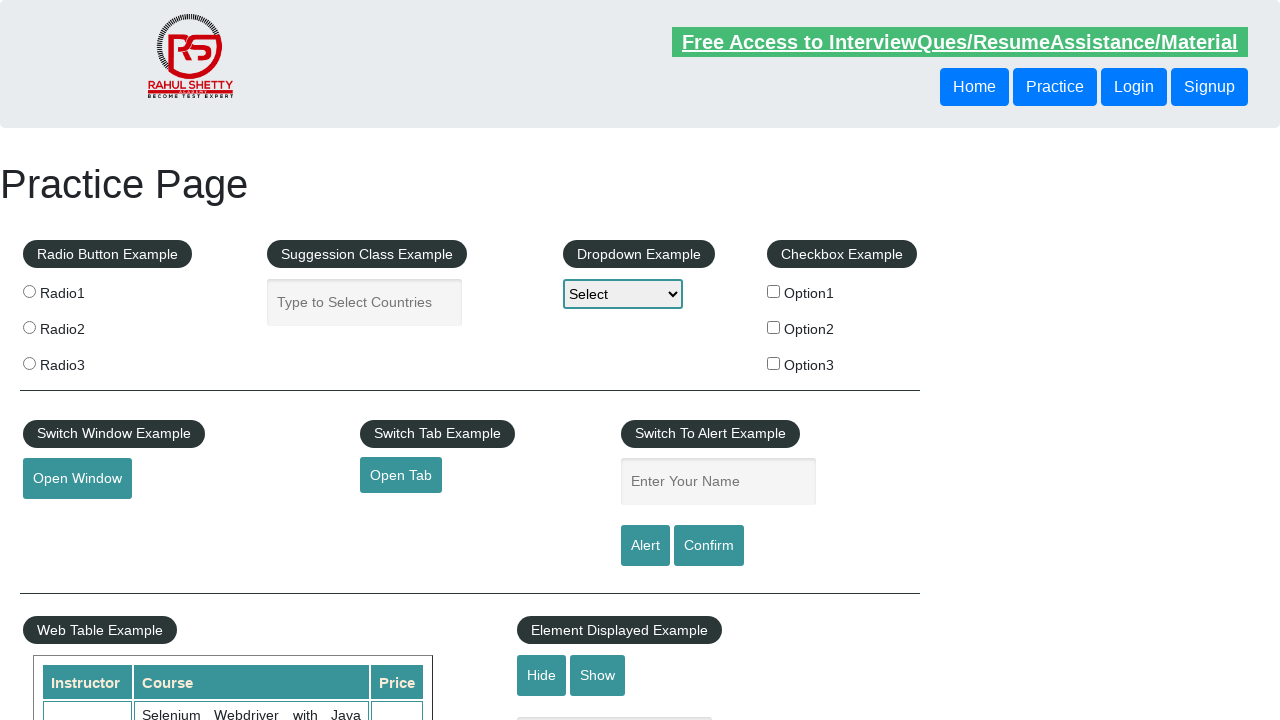

Found 3 checkboxes on the page
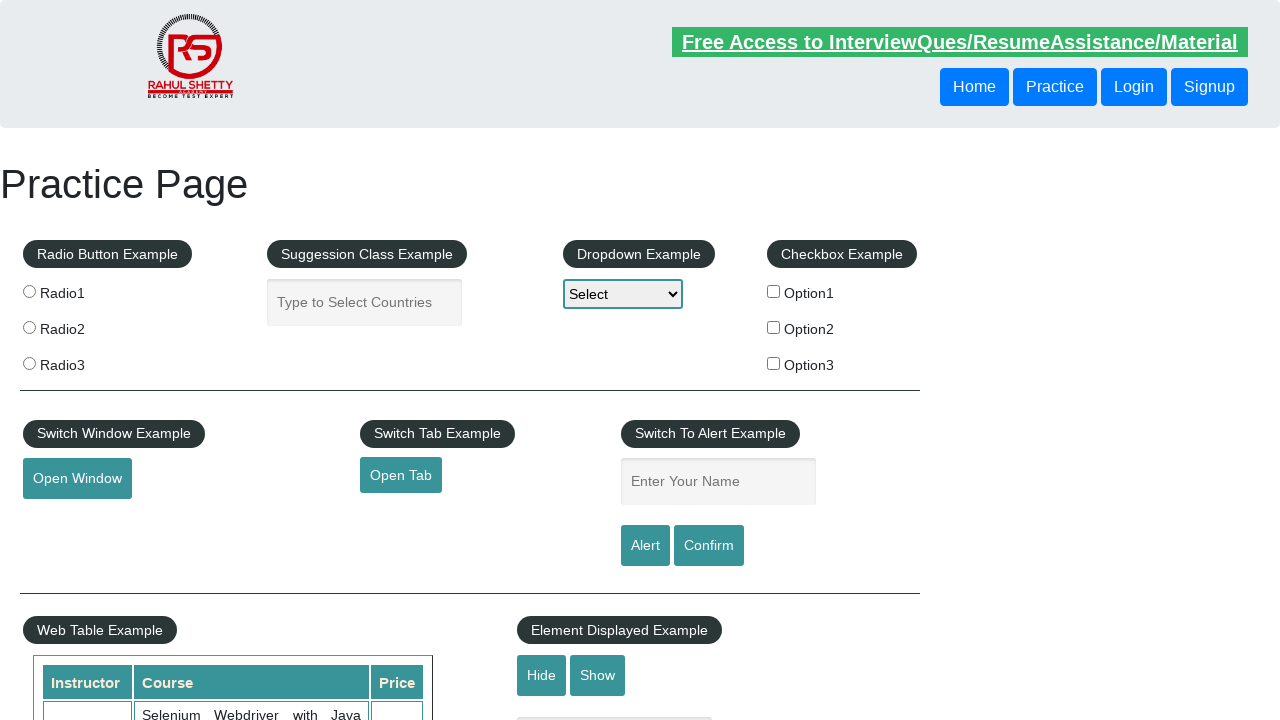

Clicked checkbox 1 of 3 at (774, 291) on input[type='checkbox'] >> nth=0
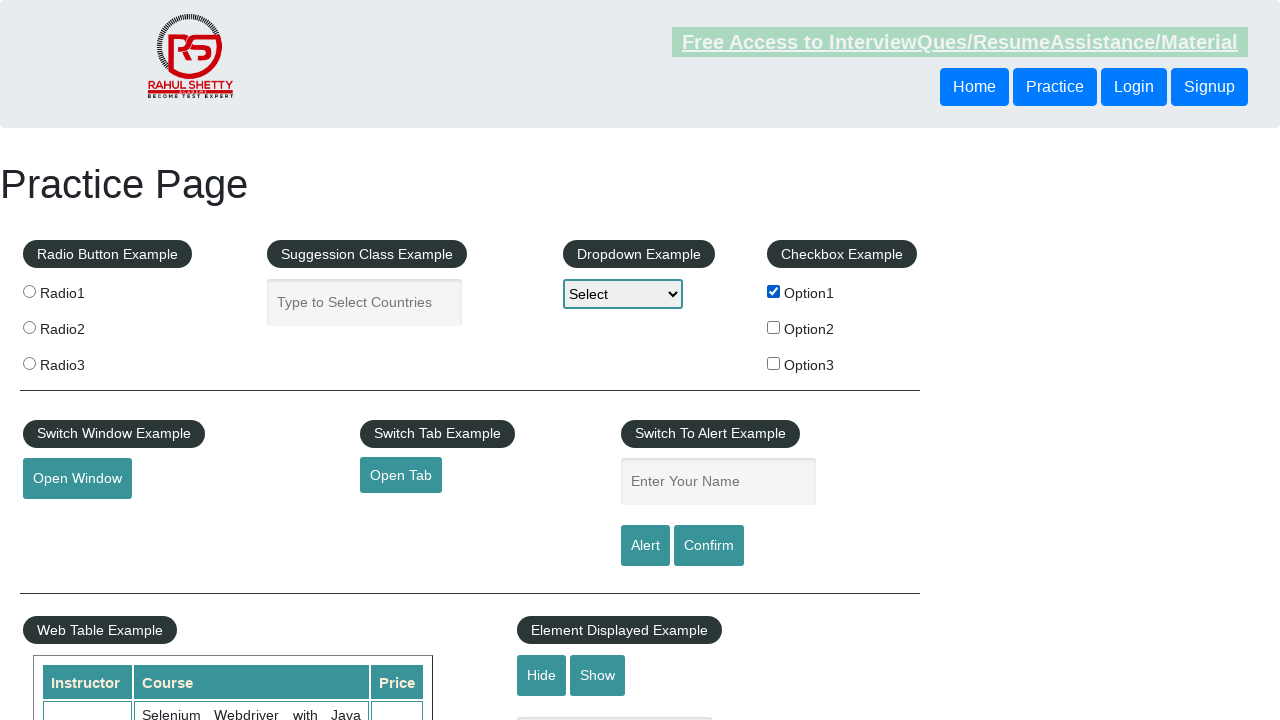

Clicked checkbox 2 of 3 at (774, 327) on input[type='checkbox'] >> nth=1
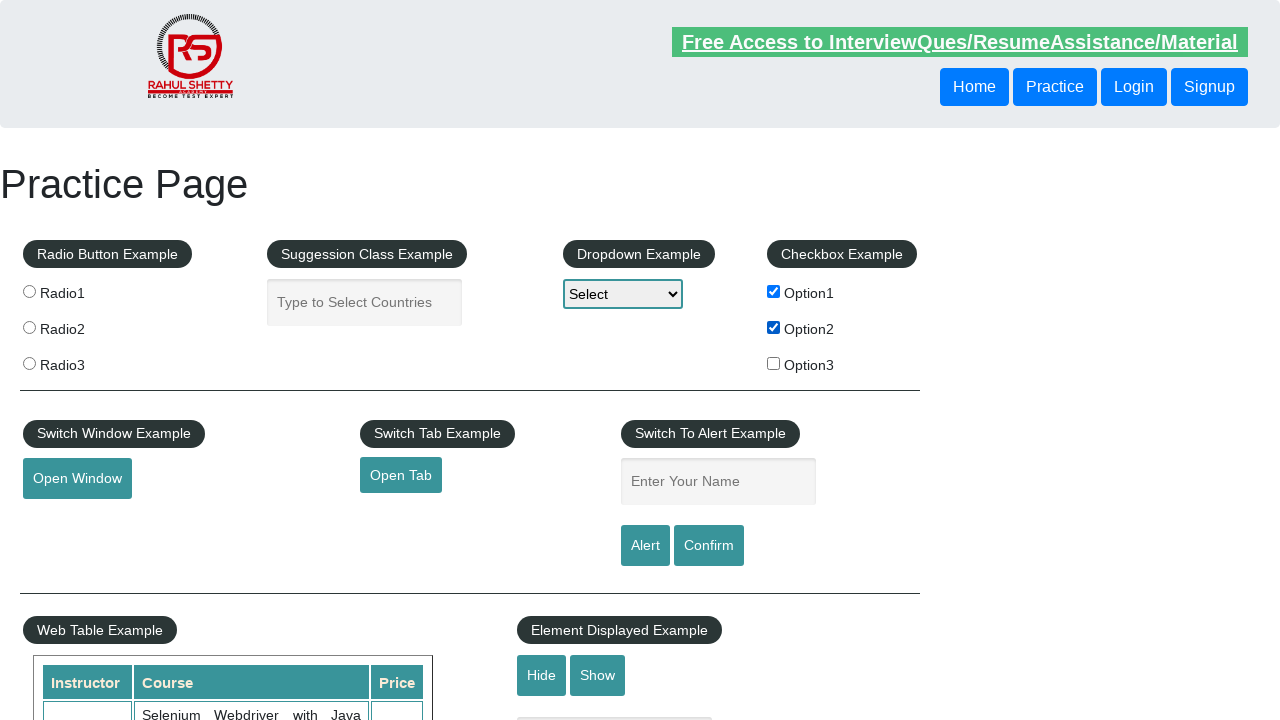

Clicked checkbox 3 of 3 at (774, 363) on input[type='checkbox'] >> nth=2
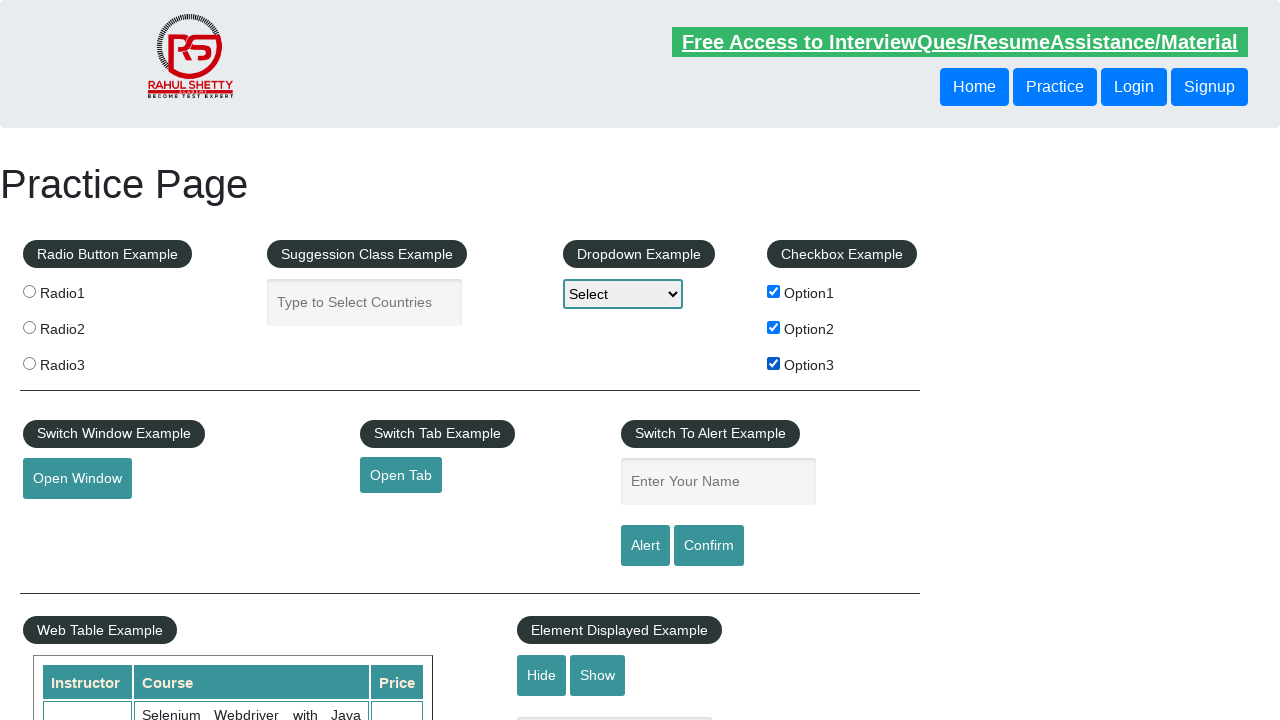

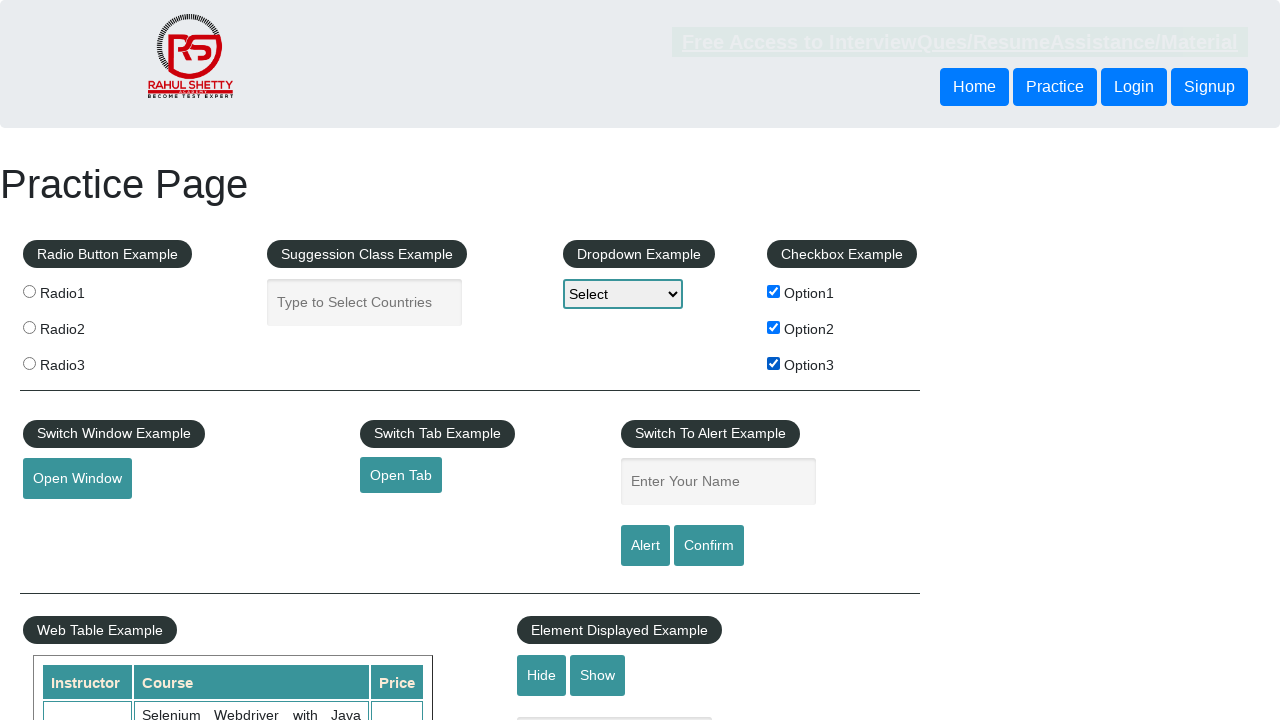